Tests filling out the first name field on a Selenium practice form by clicking the input field and entering a name

Starting URL: https://www.techlistic.com/p/selenium-practice-form.html

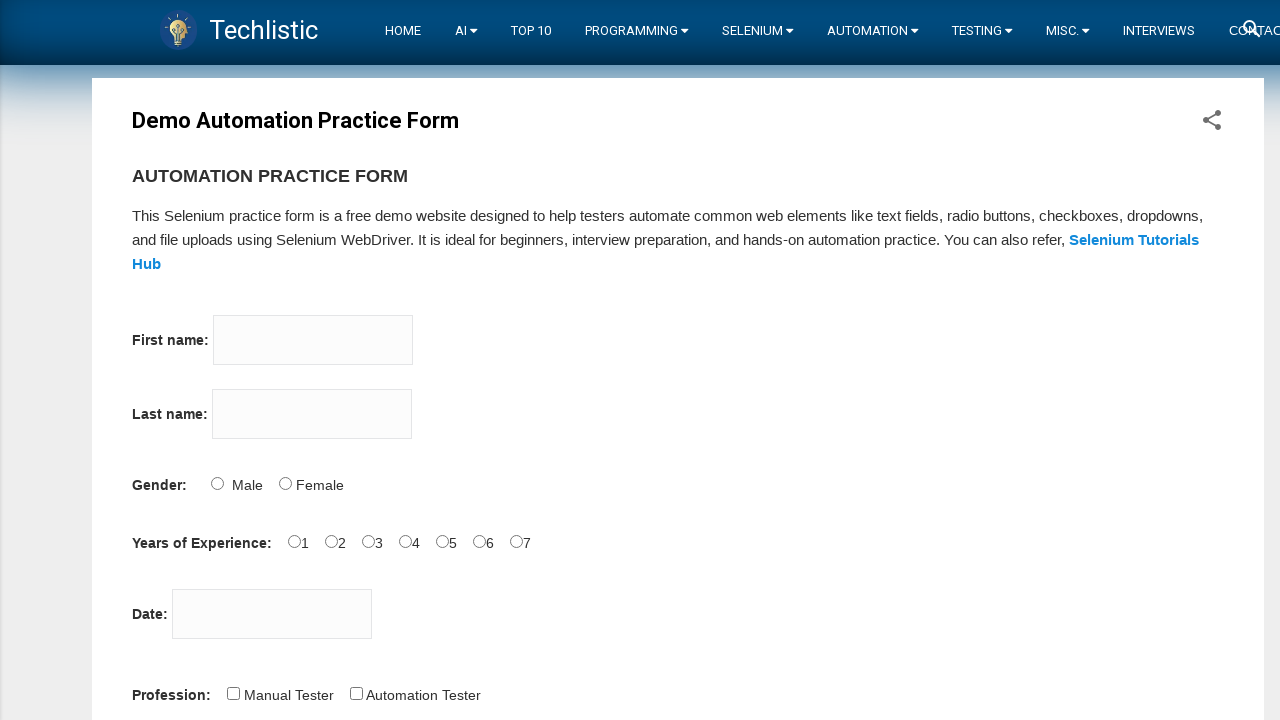

Clicked on the first name input field at (313, 340) on input[name='firstname']
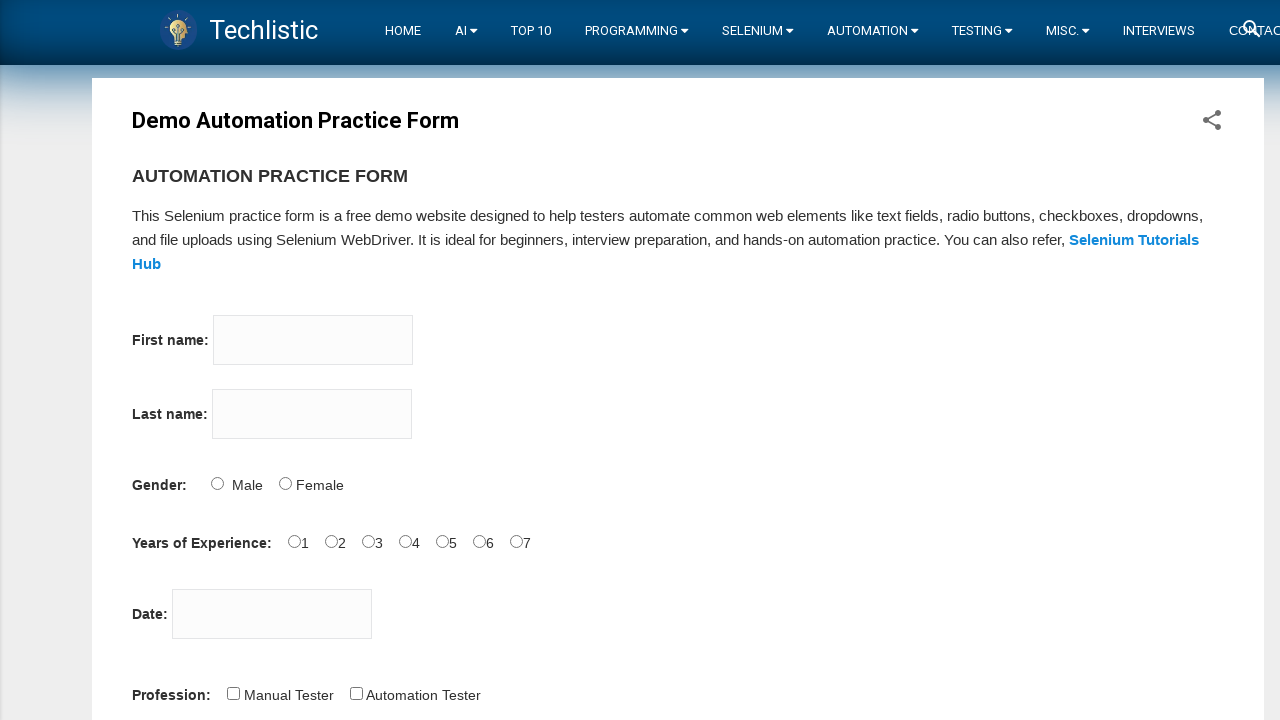

Filled first name field with 'Vasanth' on input[name='firstname']
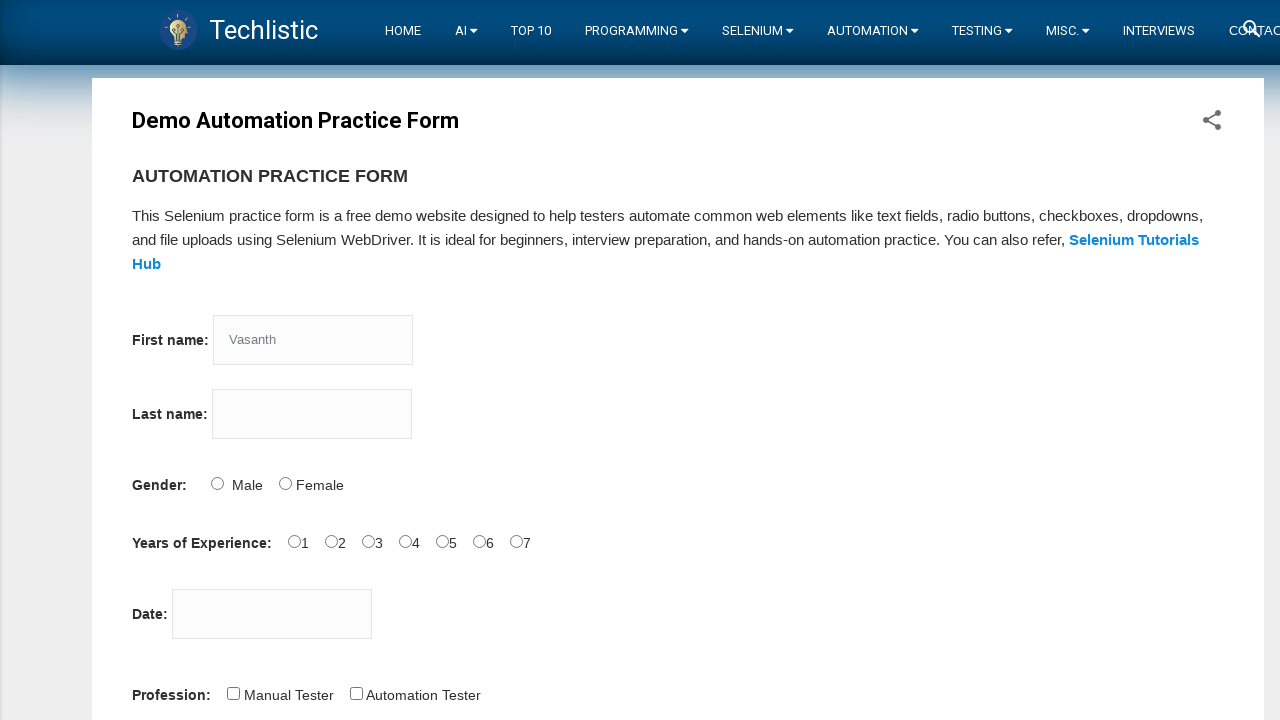

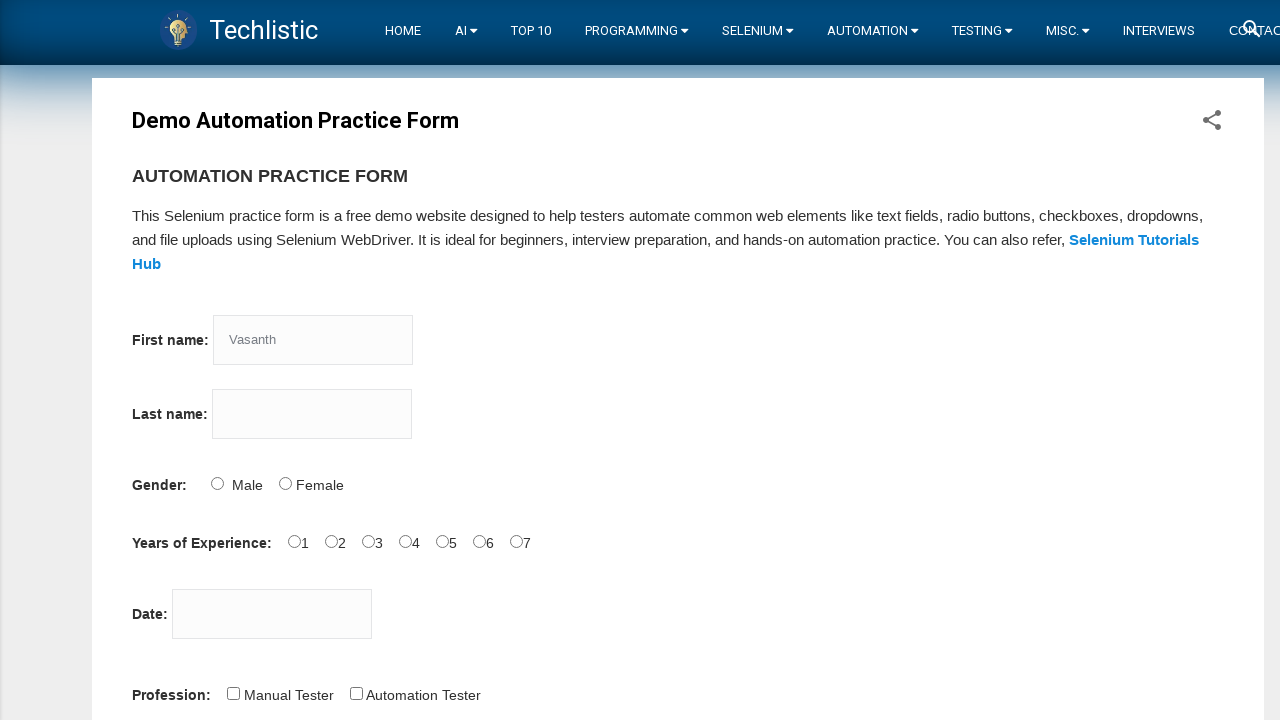